Tests complete purchase flow from login through checkout completion

Starting URL: https://www.saucedemo.com/

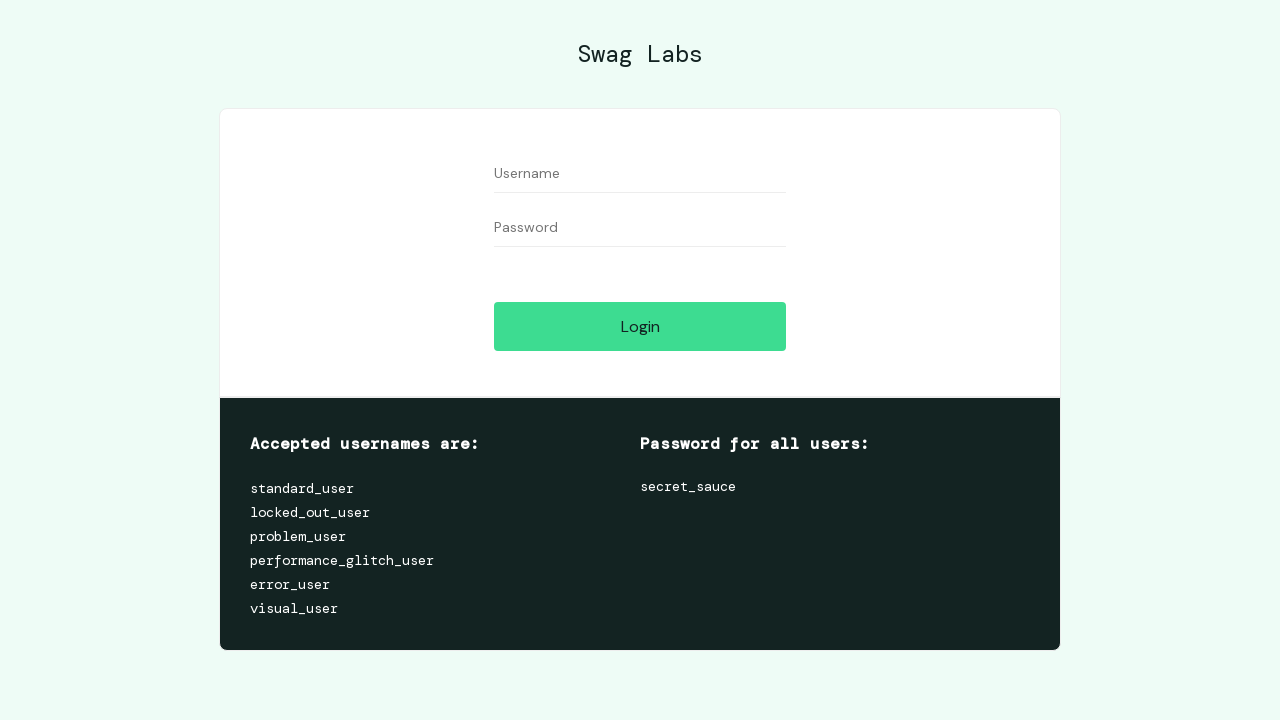

Filled username field with 'standard_user' on #user-name
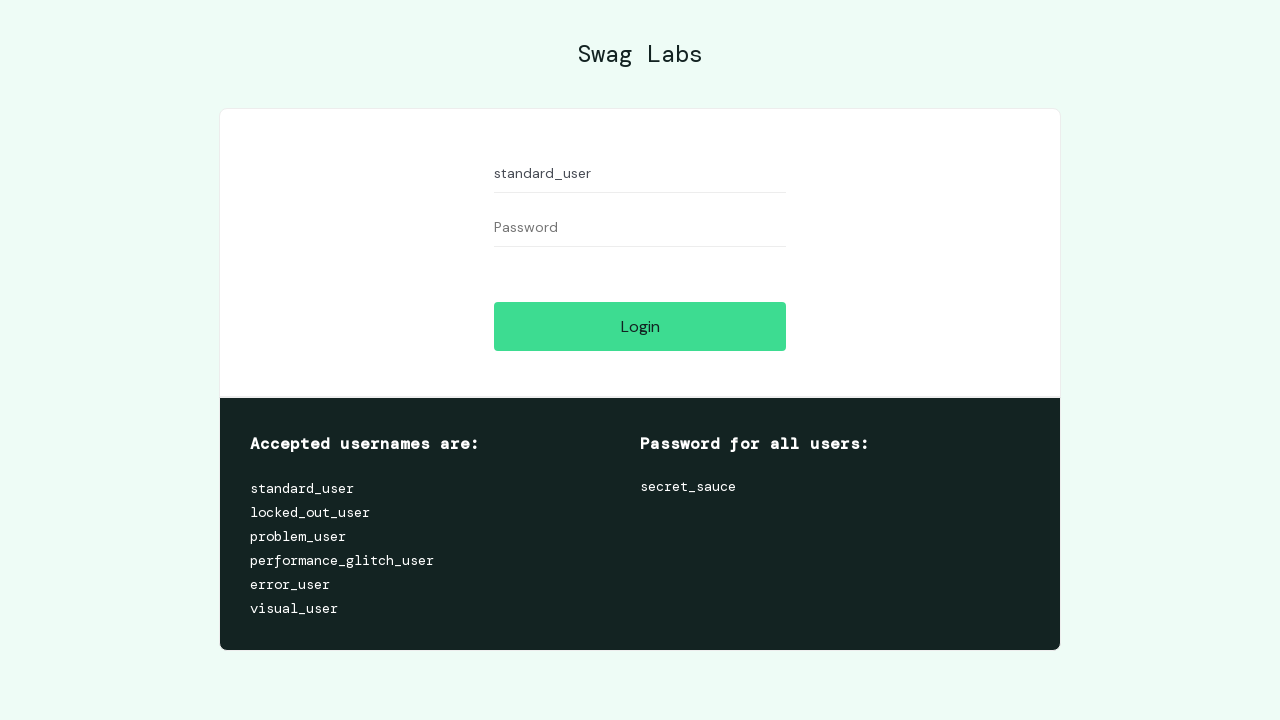

Filled password field with 'secret_sauce' on #password
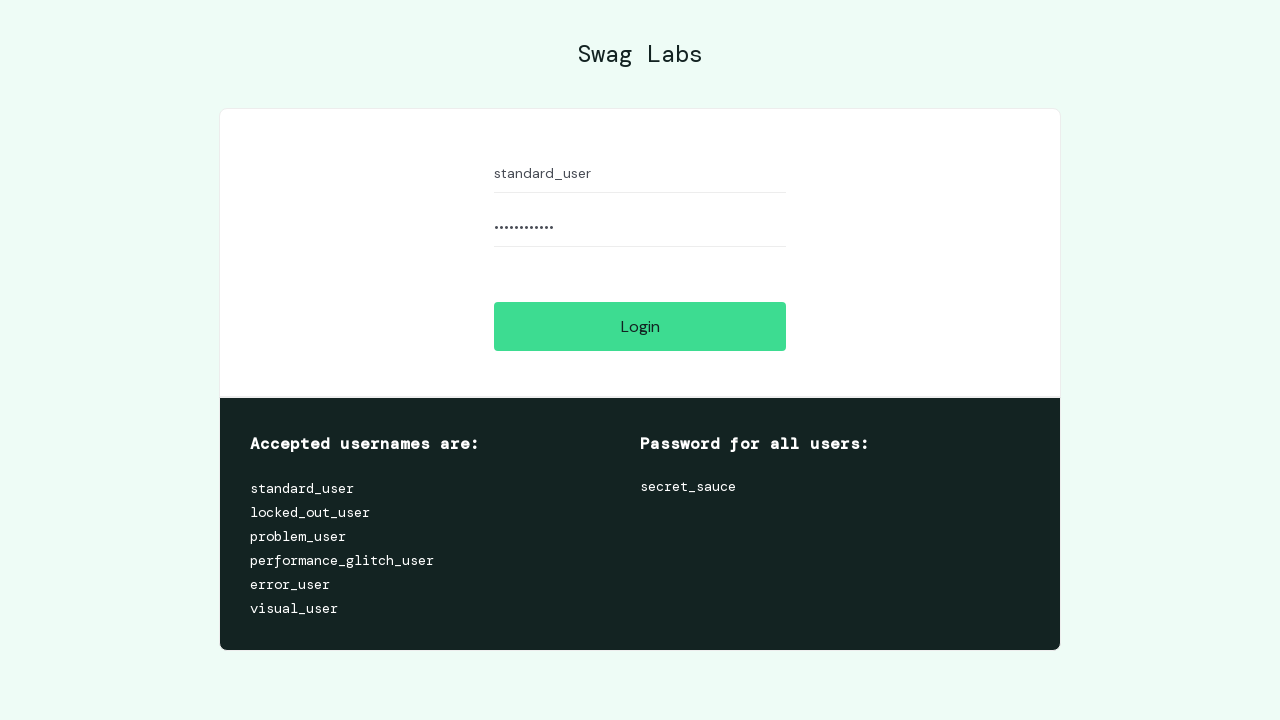

Clicked login button to authenticate at (640, 326) on #login-button
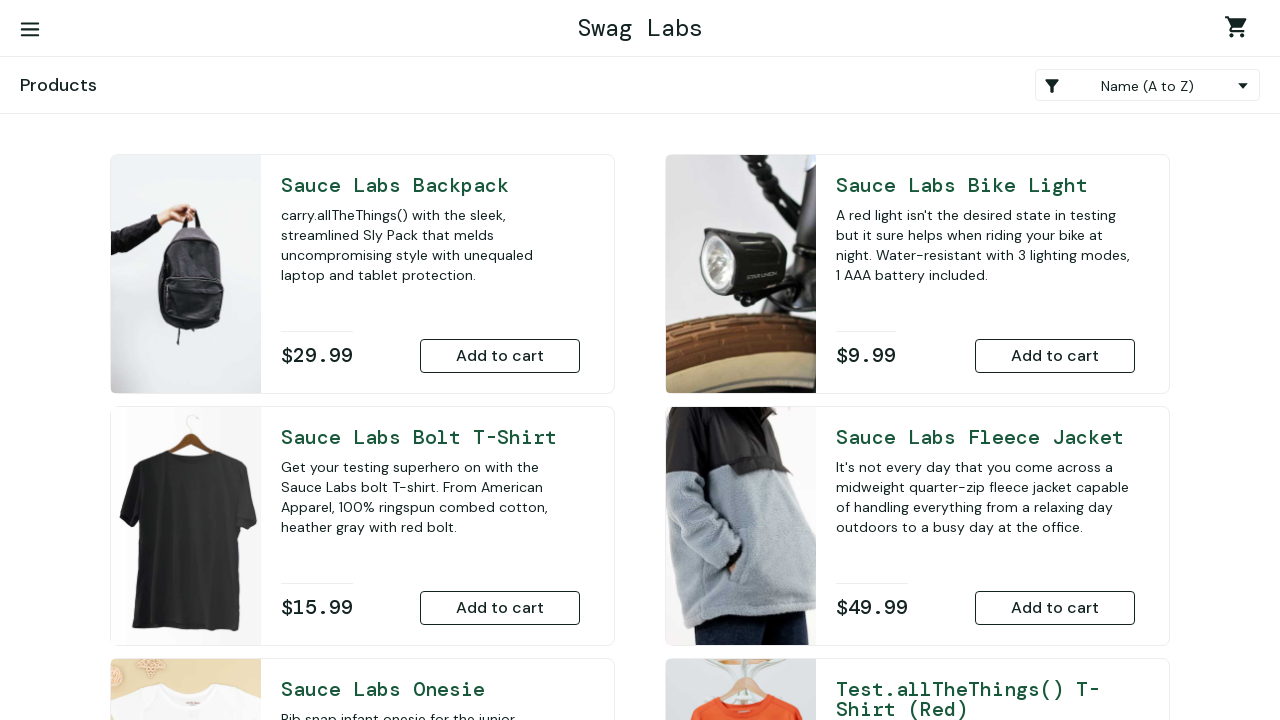

Added Sauce Labs Backpack to cart at (500, 356) on button[data-test='add-to-cart-sauce-labs-backpack']
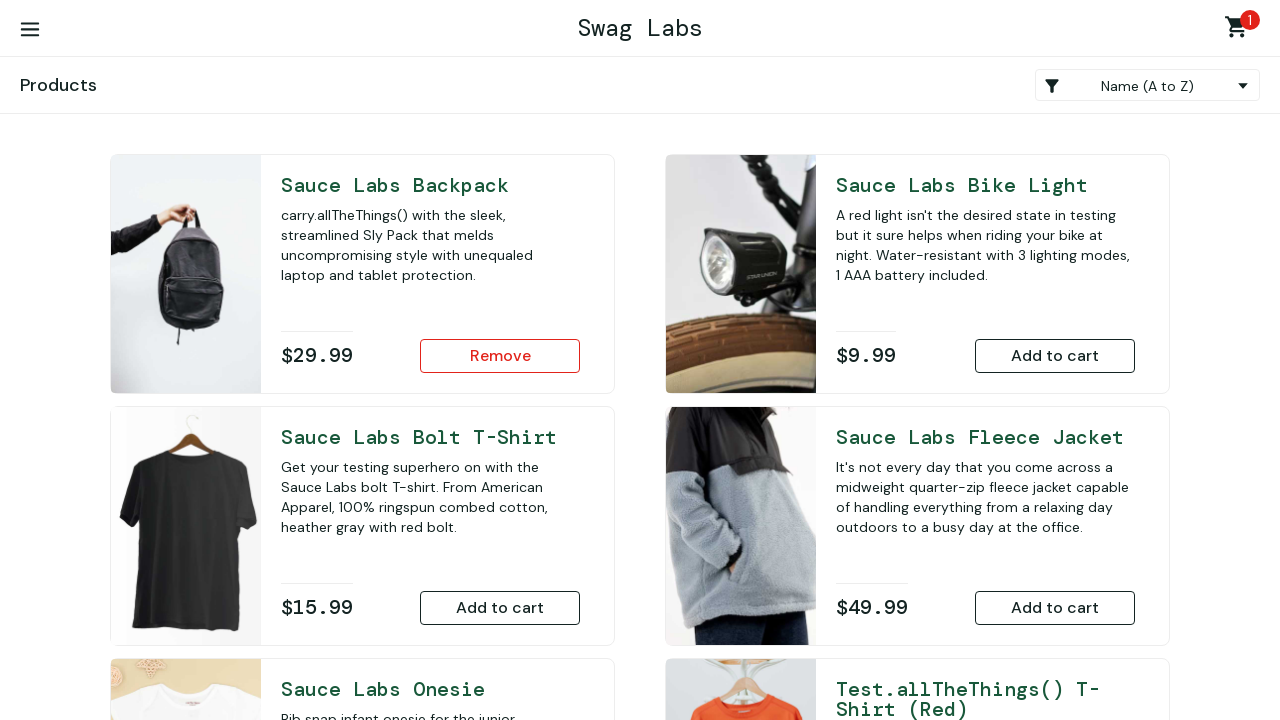

Added Sauce Labs Bike Light to cart at (1055, 356) on button[data-test='add-to-cart-sauce-labs-bike-light']
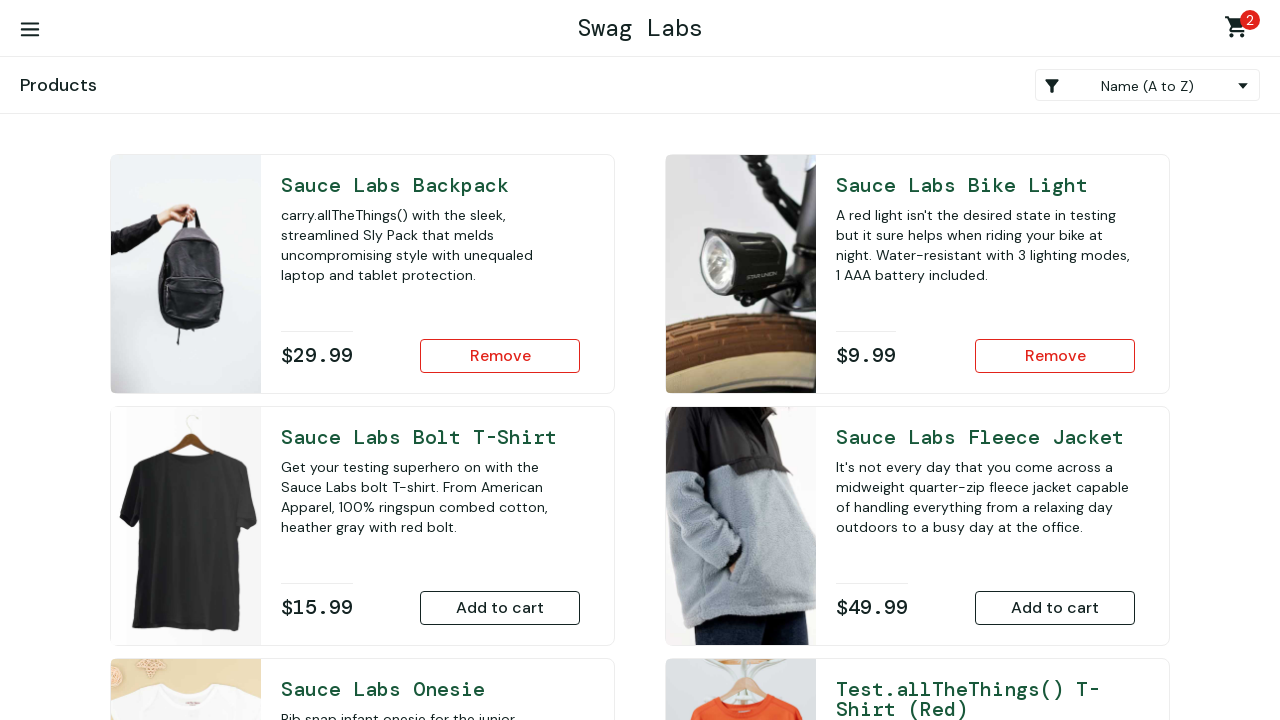

Navigated to shopping cart at (1240, 30) on .shopping_cart_link
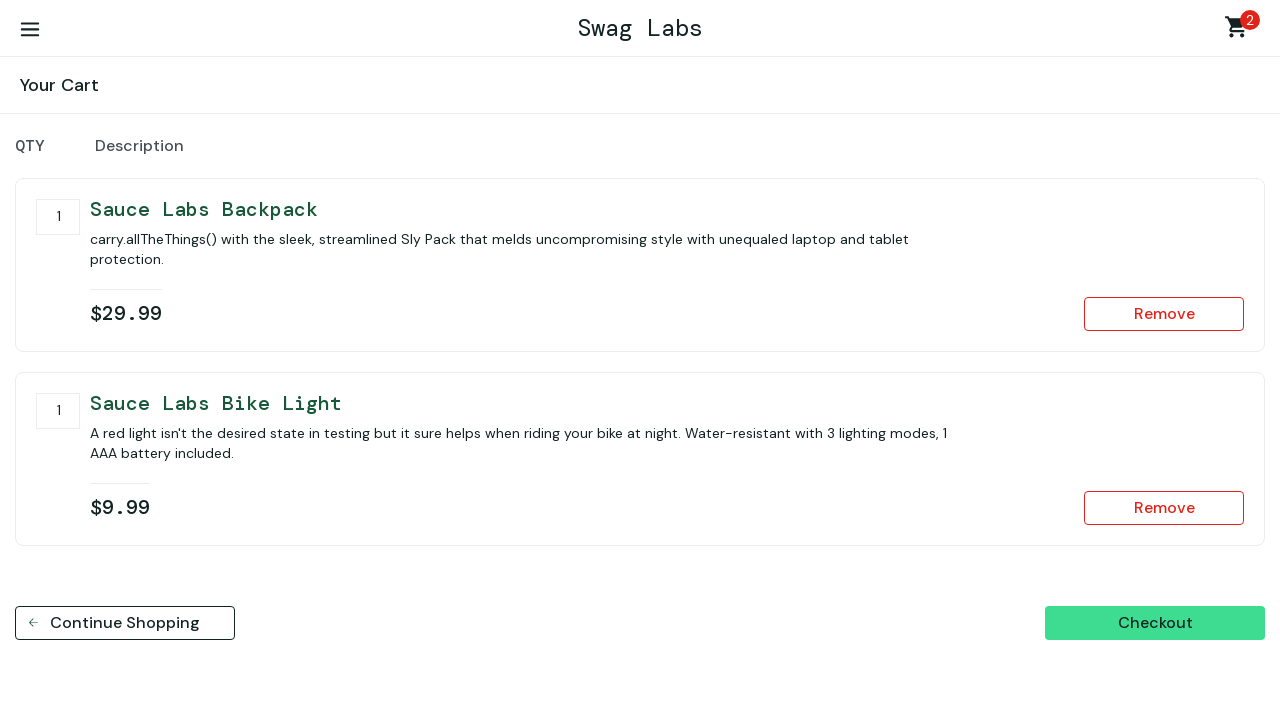

Clicked checkout button to proceed at (1155, 623) on #checkout
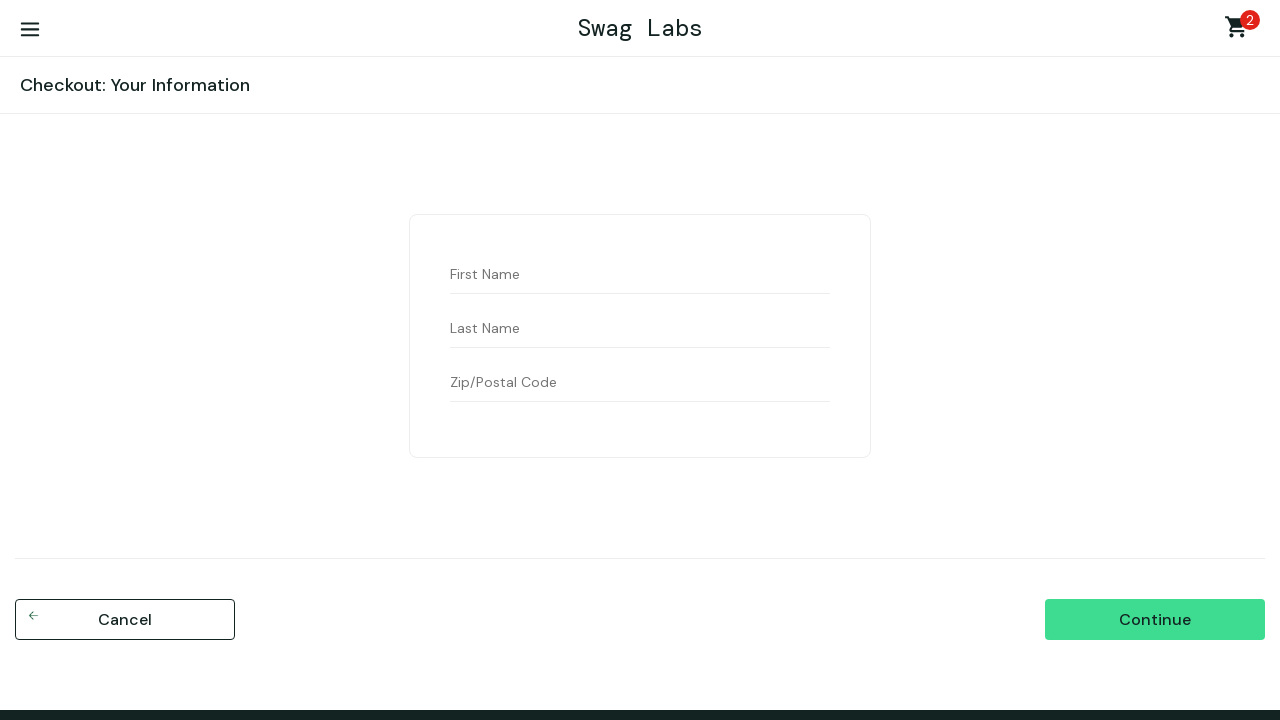

Filled first name field with 'Idan' on #first-name
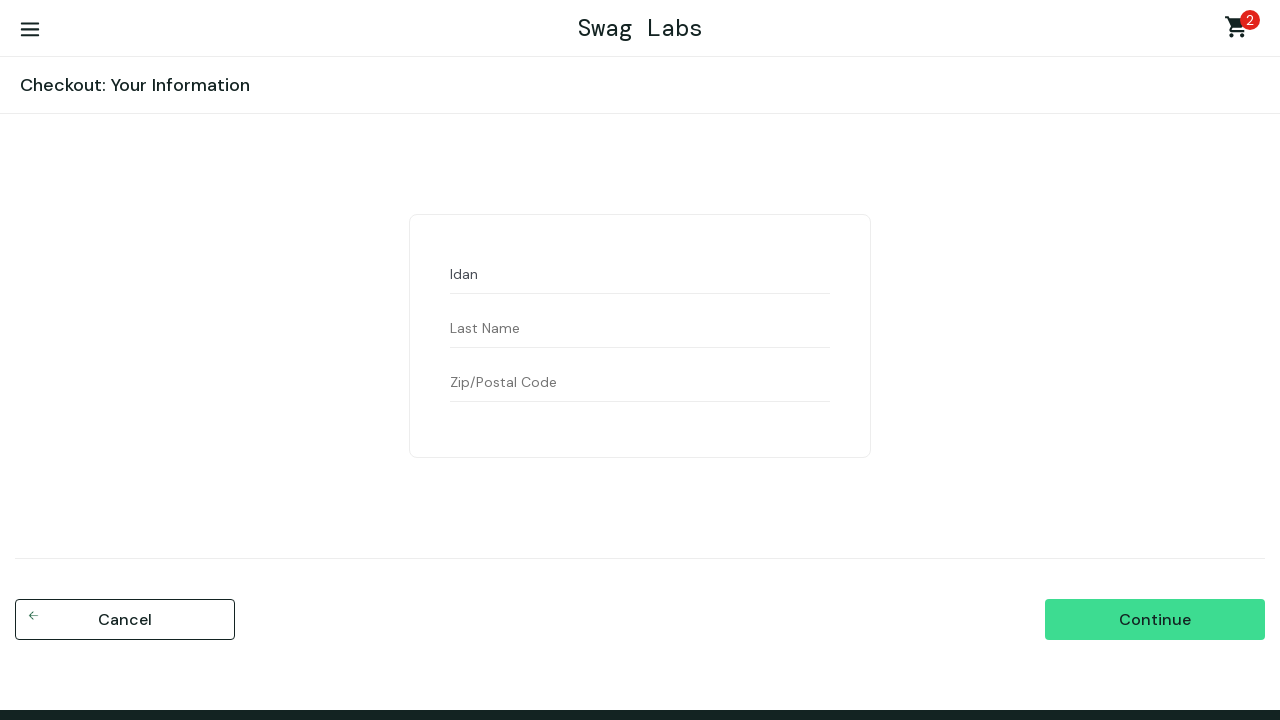

Filled last name field with 'sakat' on #last-name
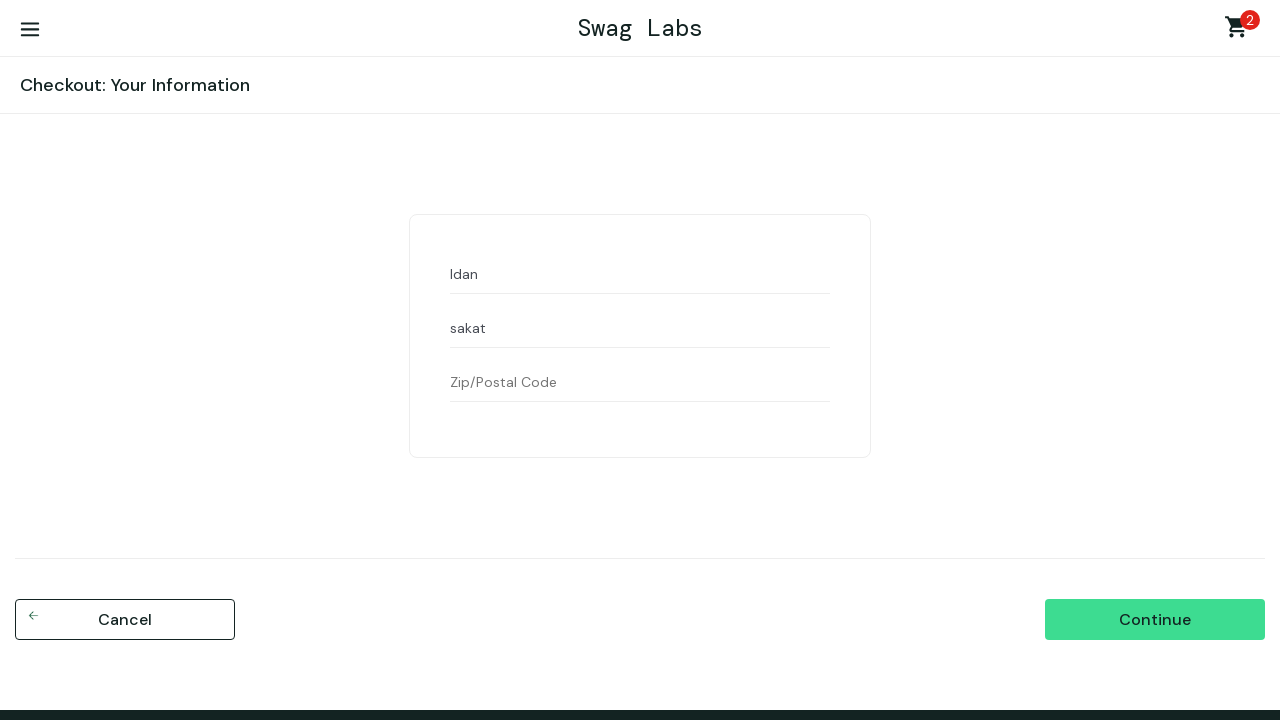

Filled postal code field with '11223344' on #postal-code
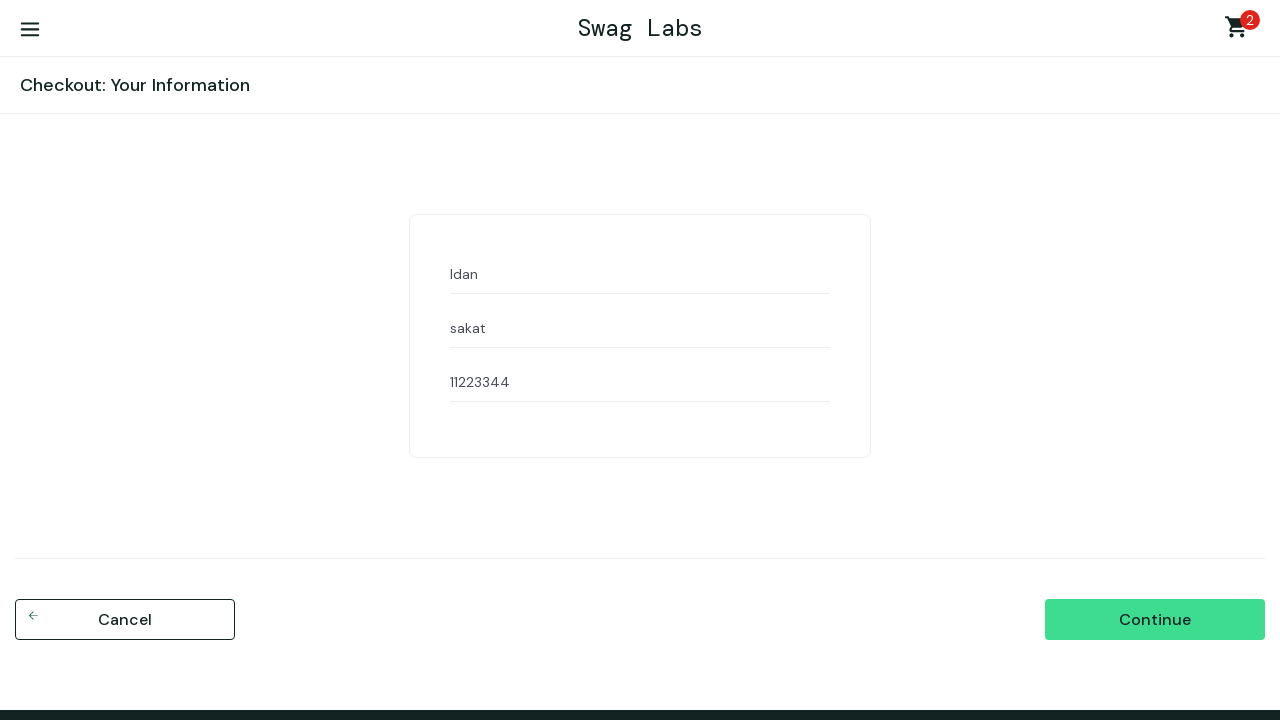

Clicked continue button to proceed with checkout at (1155, 620) on #continue
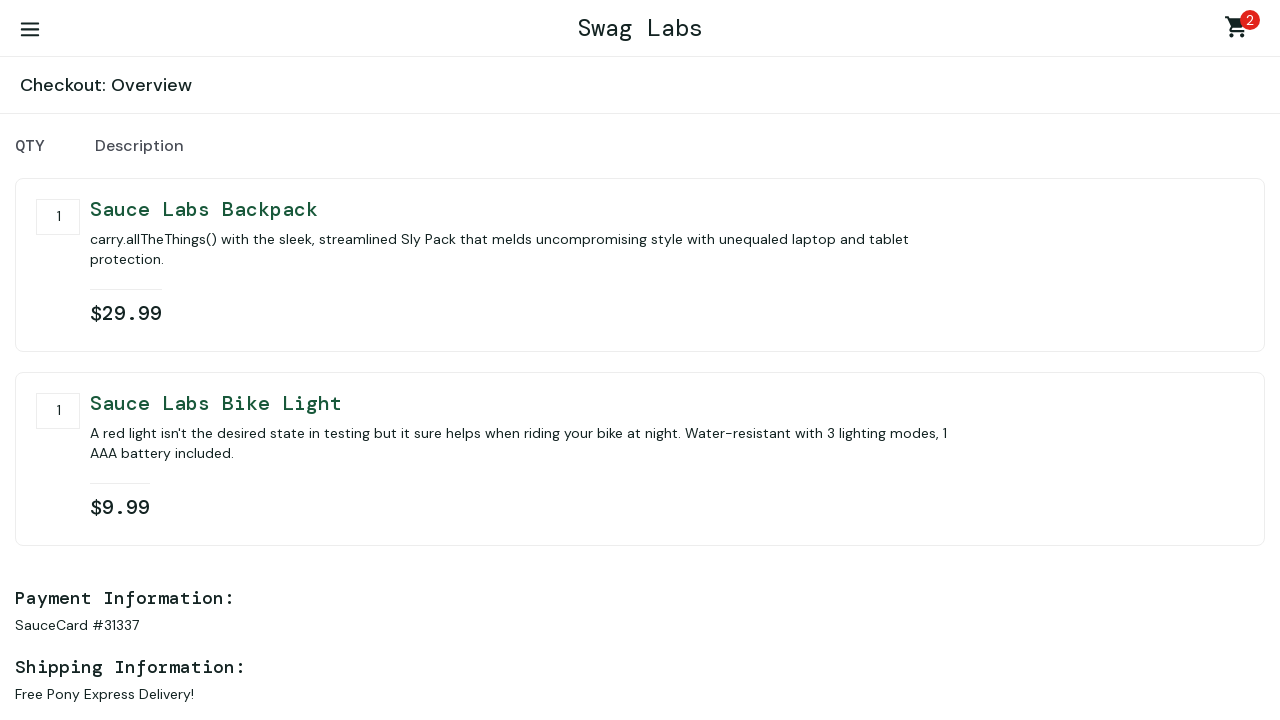

Clicked finish button to complete purchase at (1155, 463) on #finish
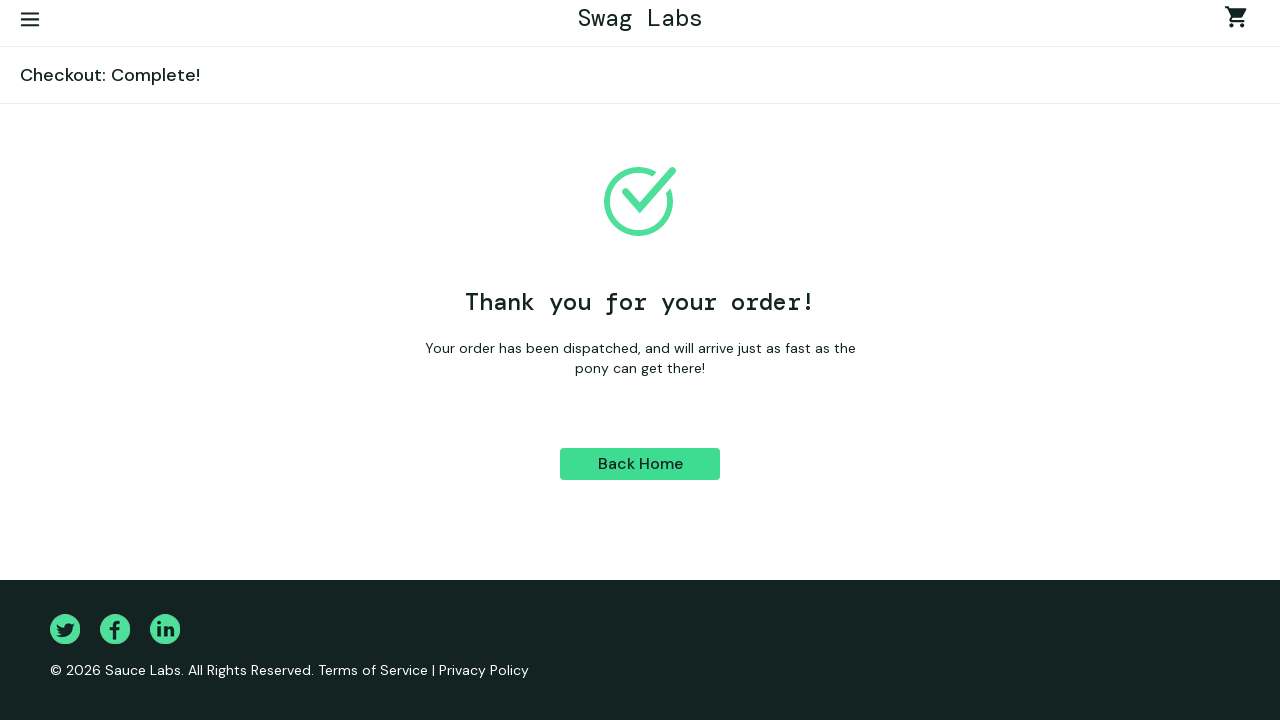

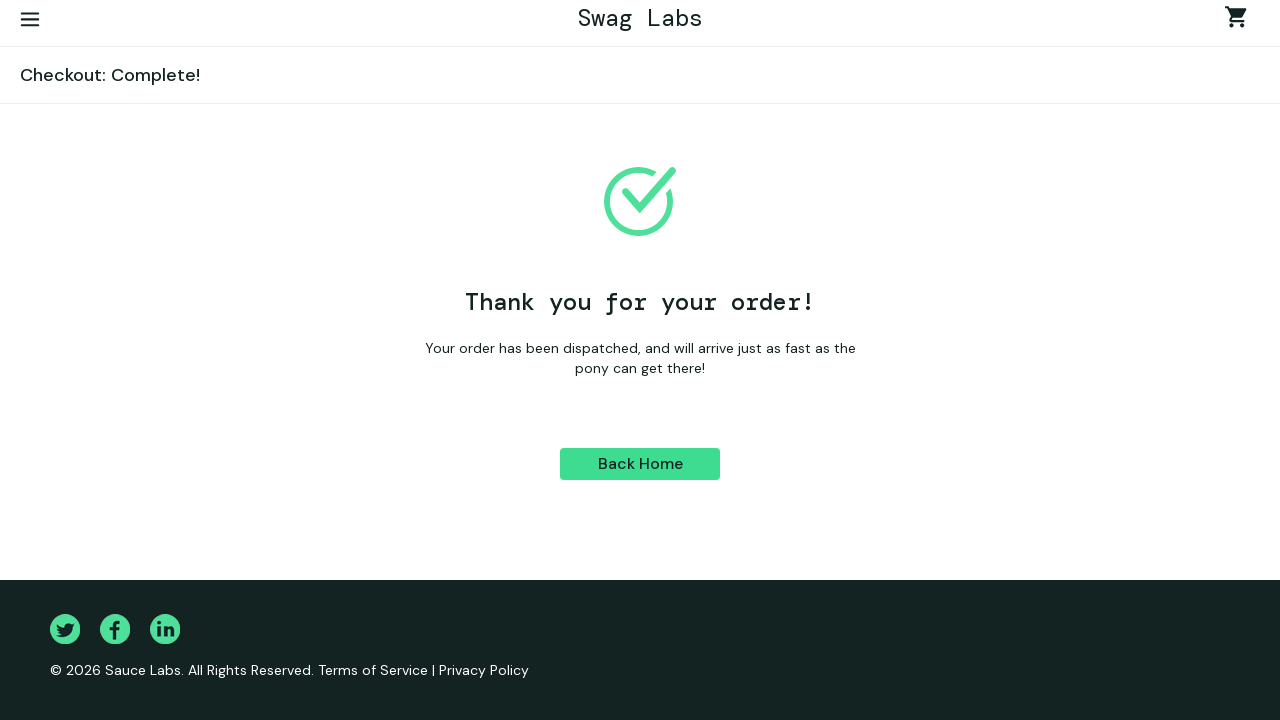